Tests the forgot password form with an invalid email format and verifies the error message is displayed

Starting URL: https://app.prontopilates.com/forgot-password

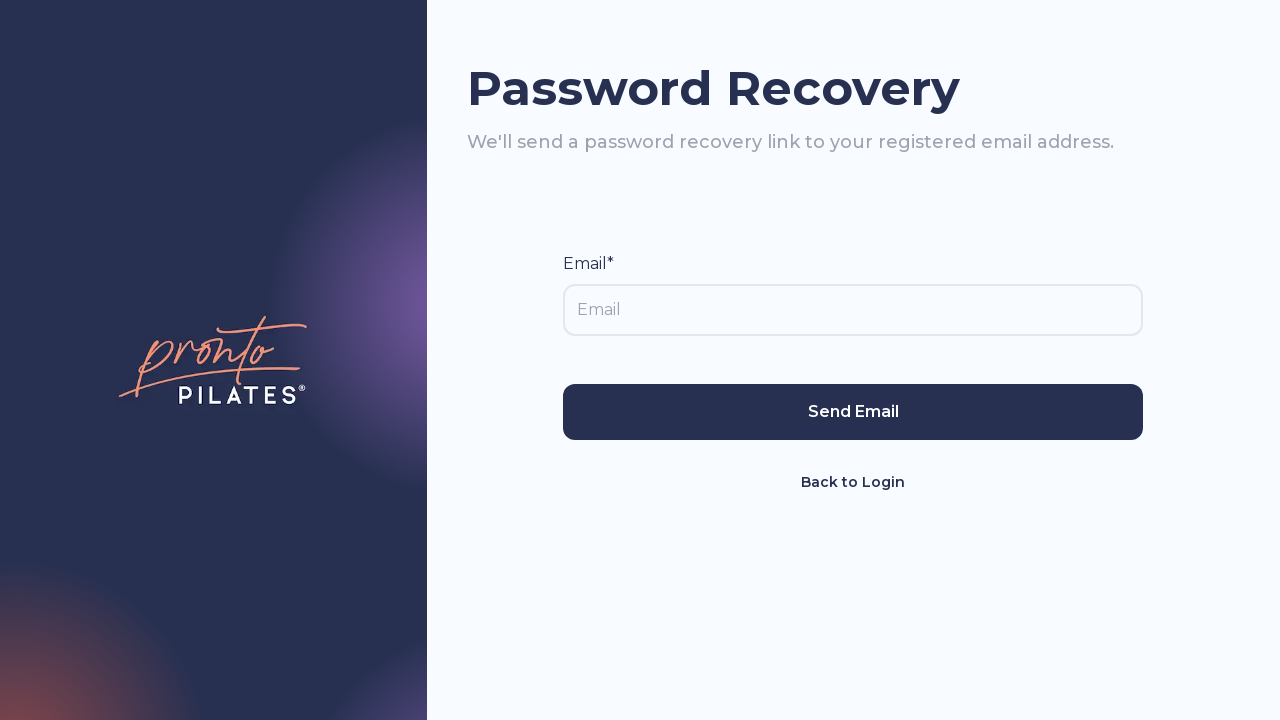

Navigated to forgot password page
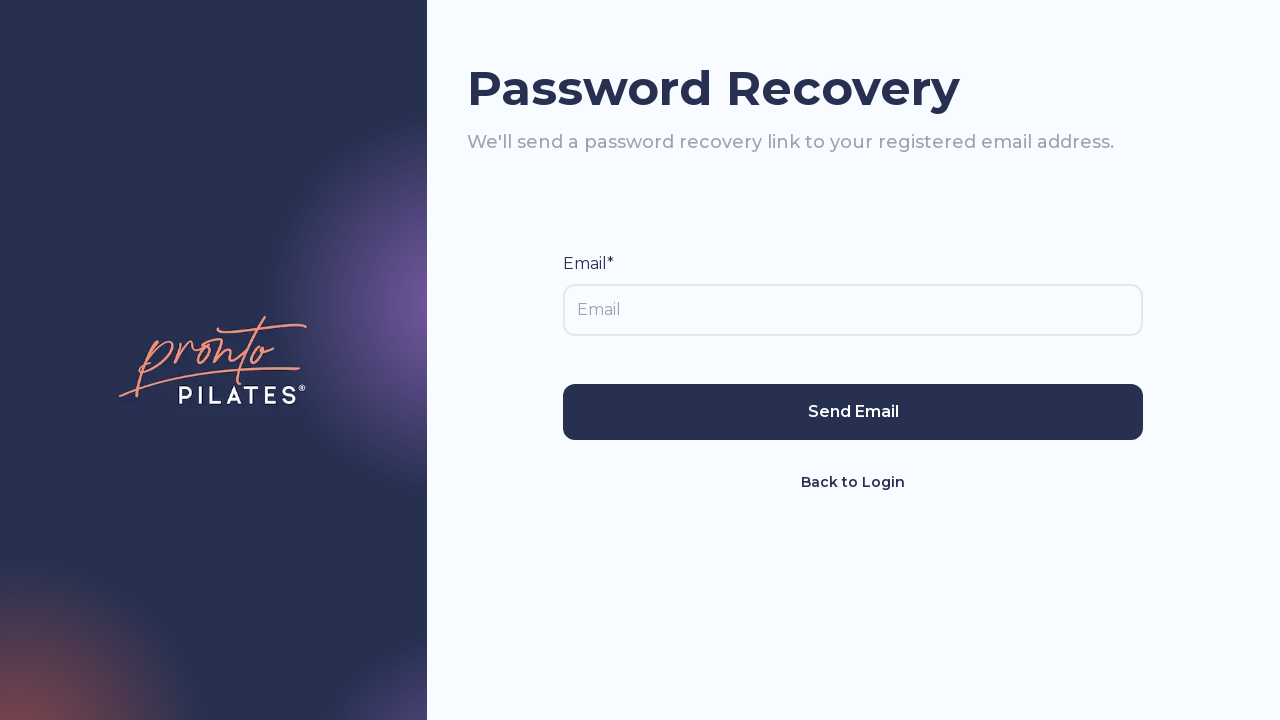

Filled email field with invalid email format 'invalid-email' on internal:attr=[placeholder="Email"i]
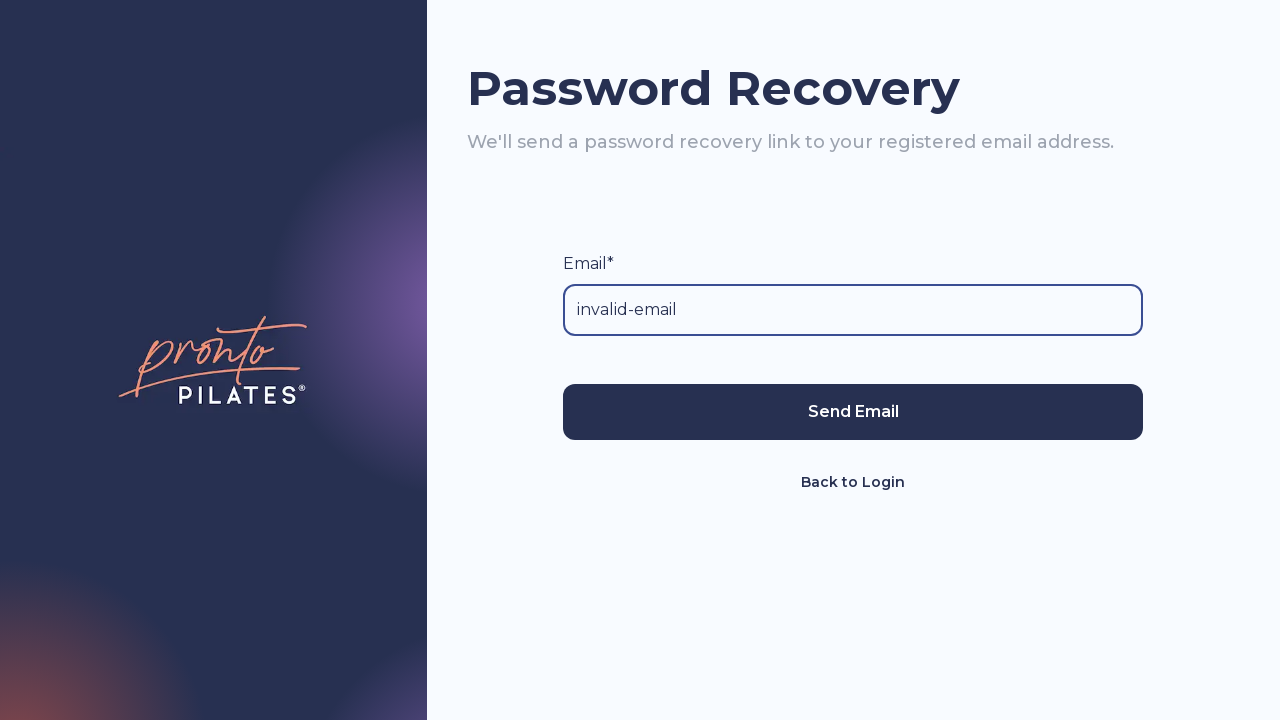

Clicked Send Email button at (853, 412) on text="Send Email"
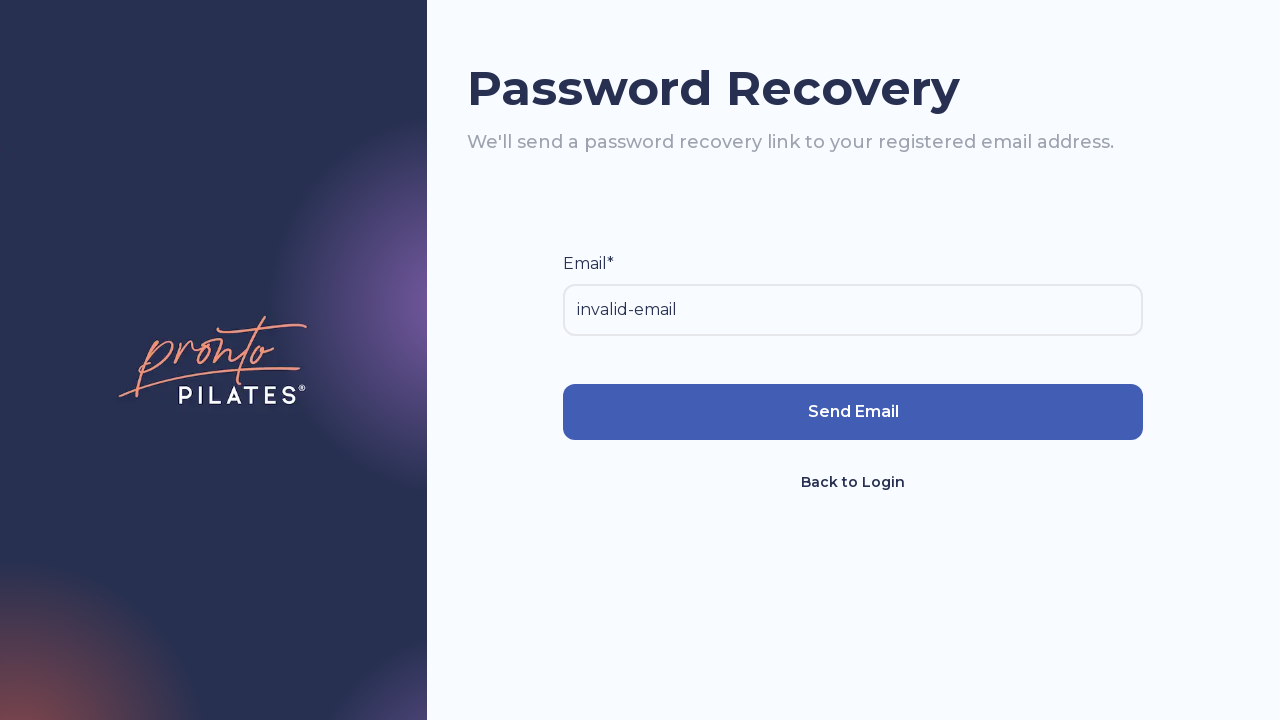

Verified error message 'Failed to request password reset' is displayed
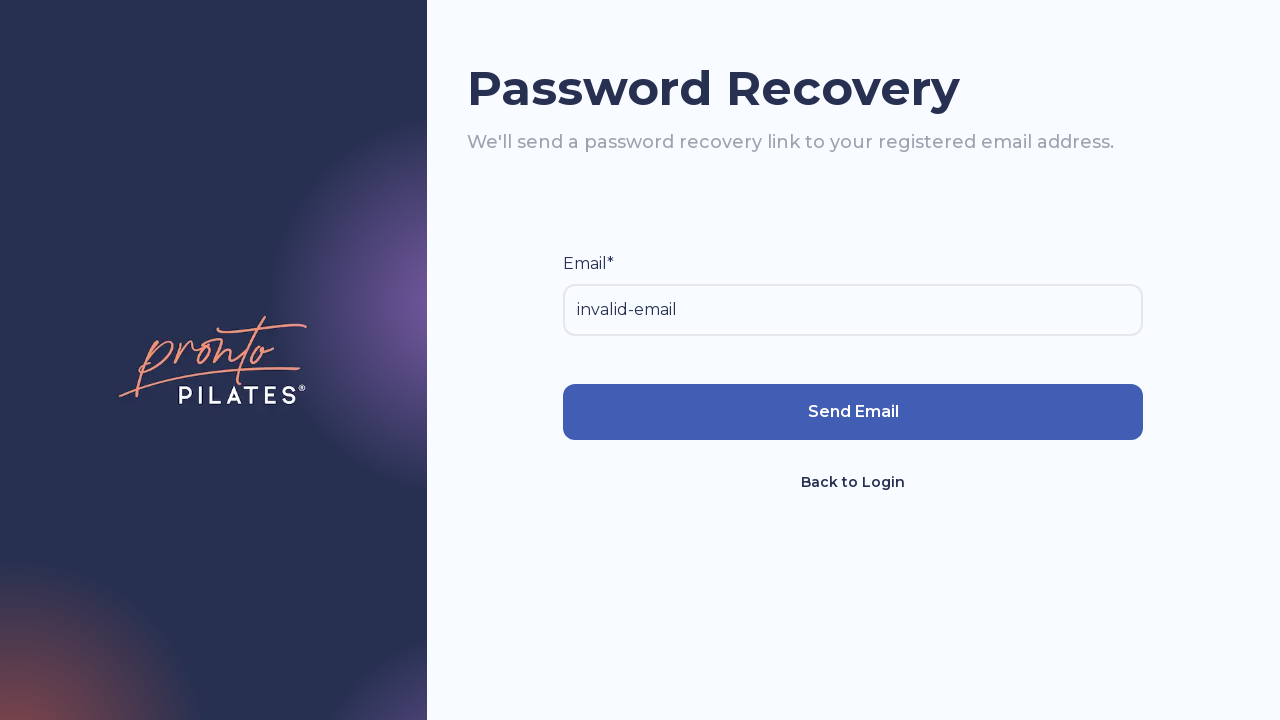

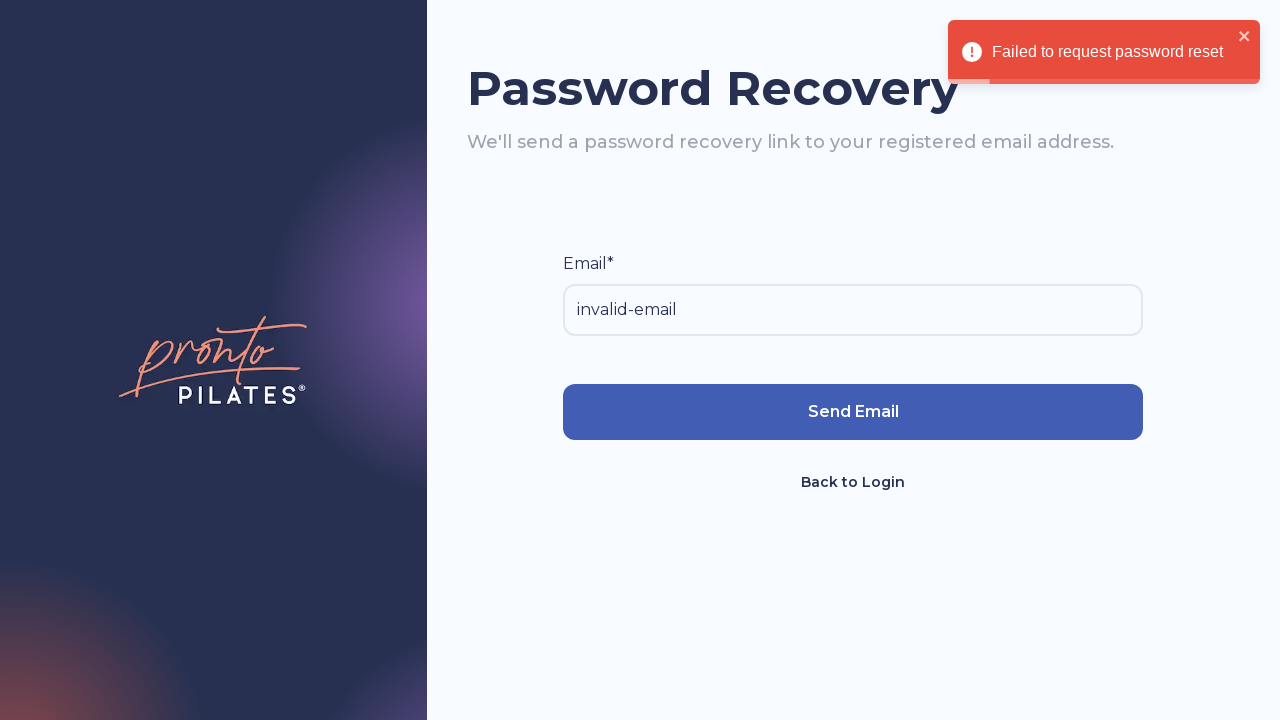